Tests the Playwright documentation site by clicking on the search button placeholder to open the search dialog

Starting URL: https://playwright.dev/

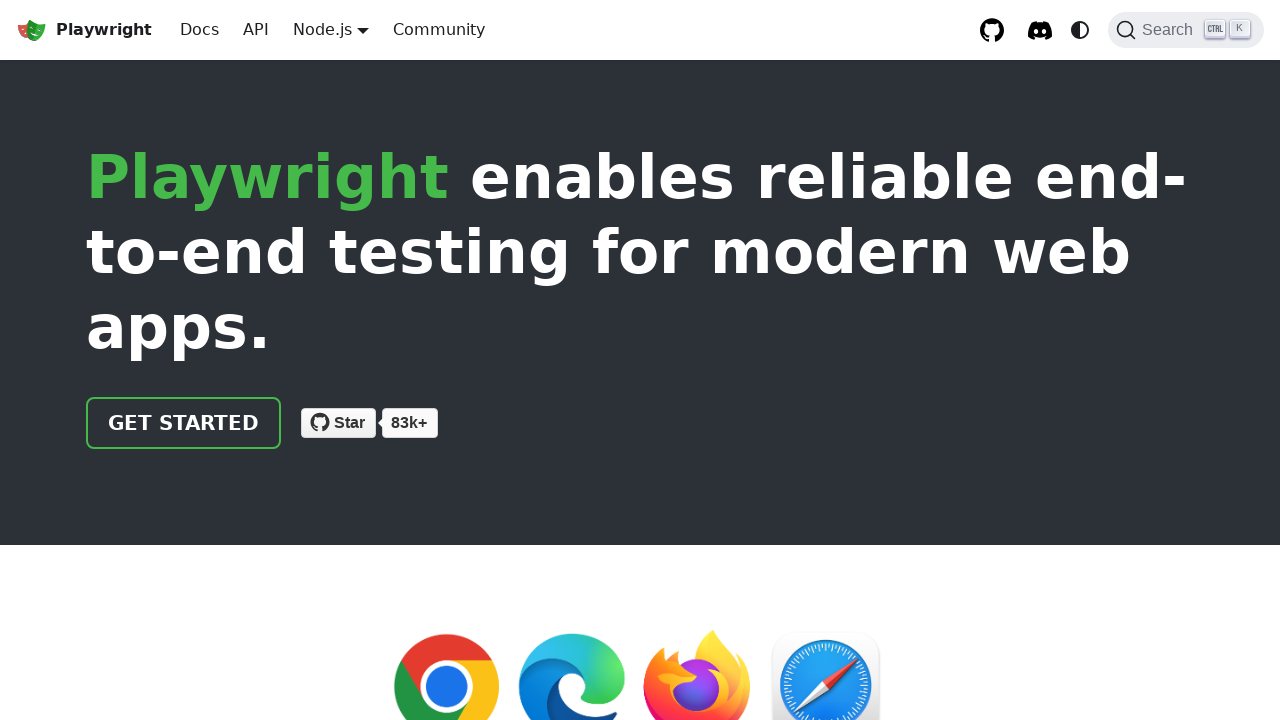

Clicked search button placeholder to open search dialog at (1171, 30) on .DocSearch-Button-Placeholder
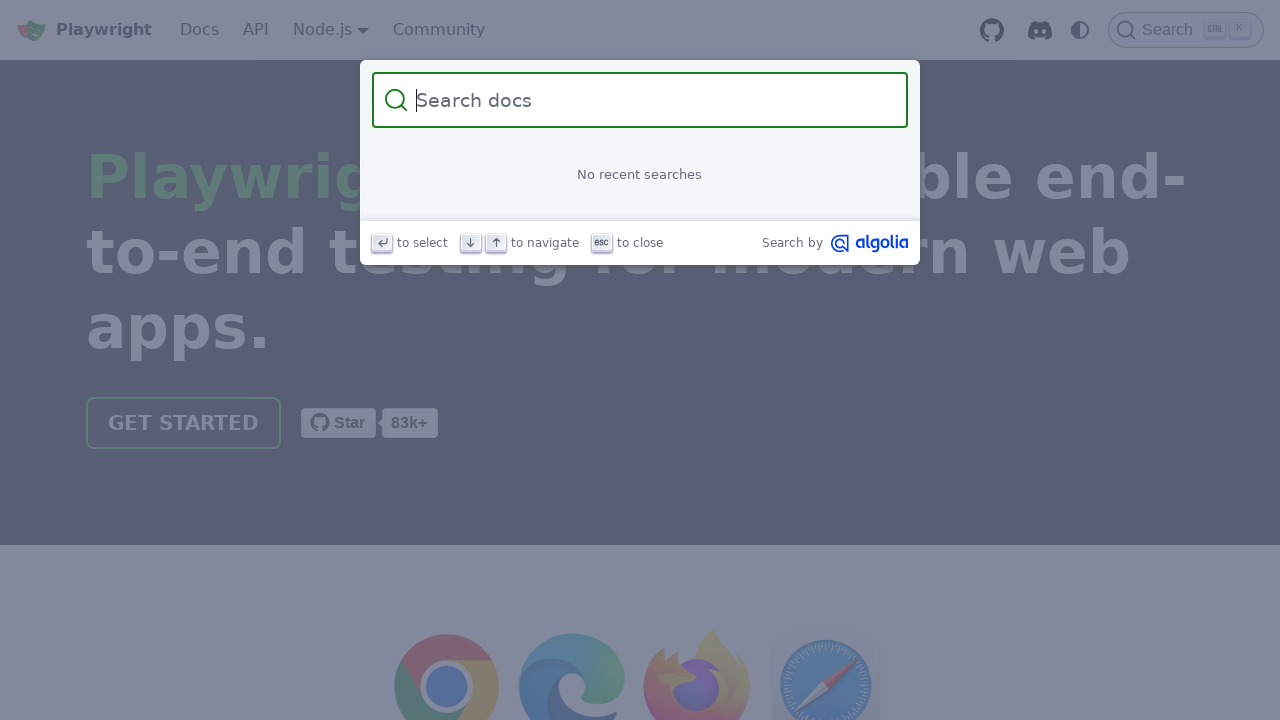

Search dialog appeared
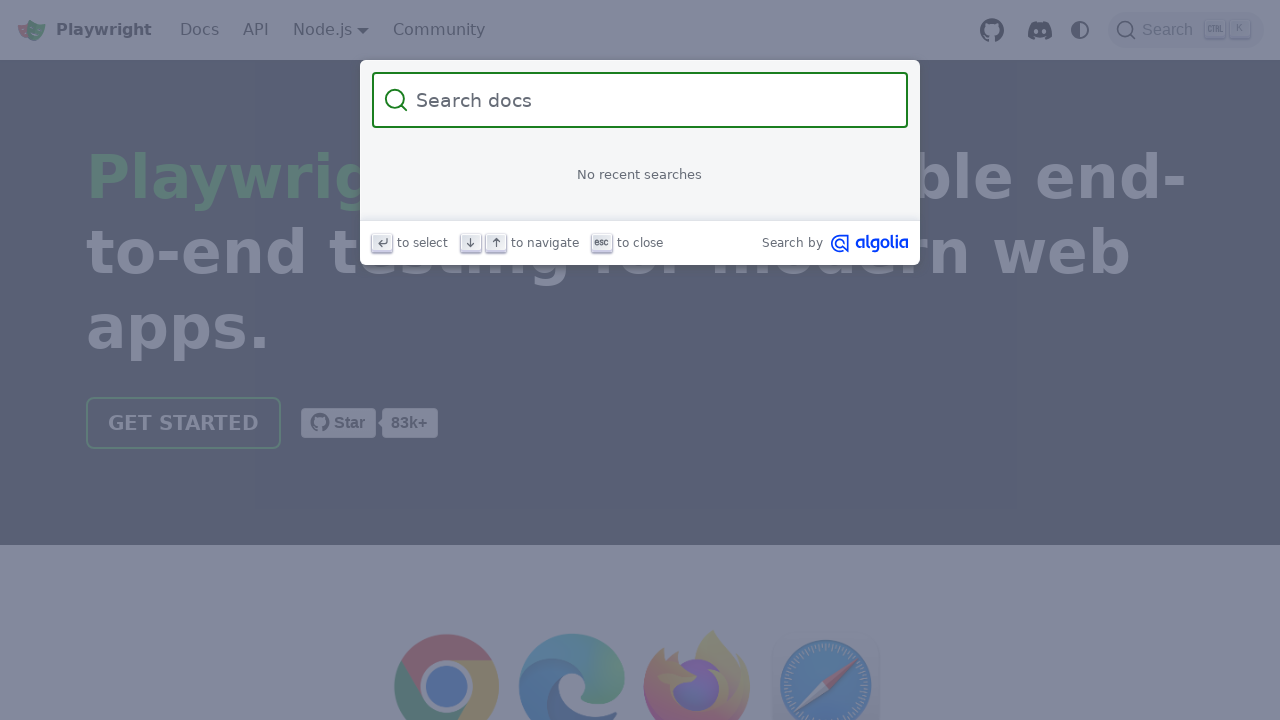

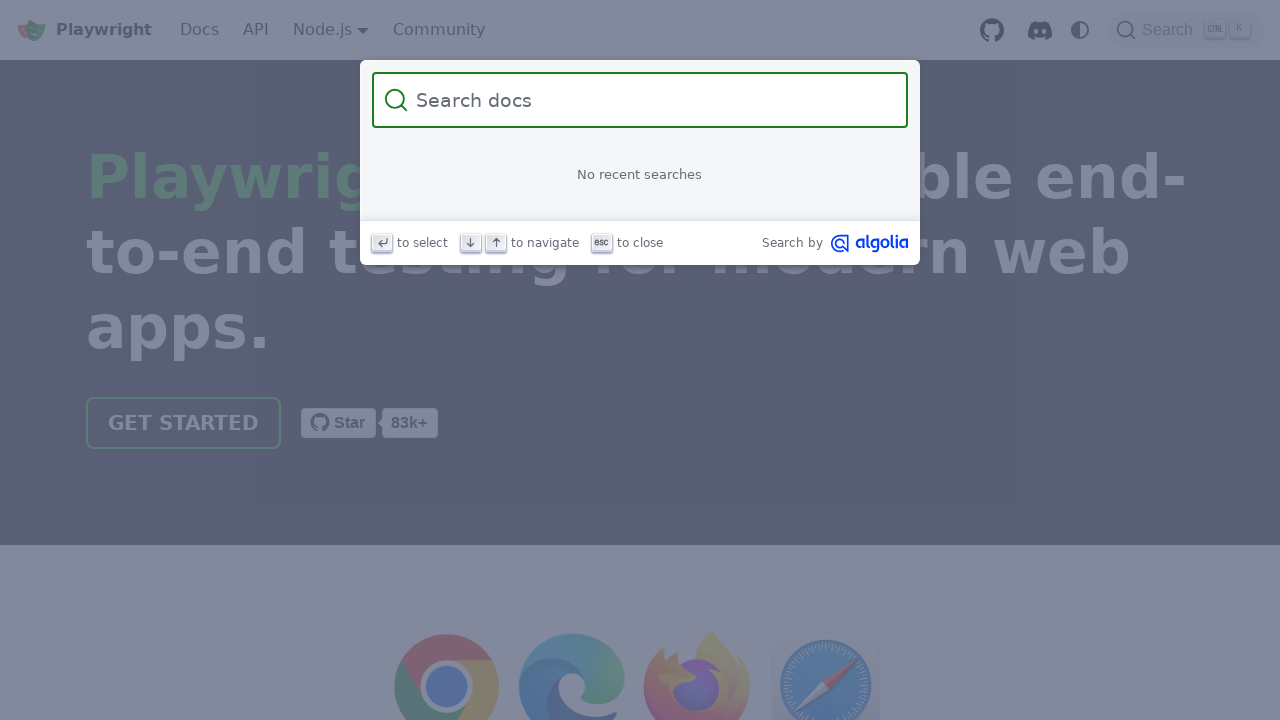